Tests window handling by clicking a Twitter social link on the login page, waiting for a new window to open, switching to the child window, capturing its URL, closing it, and switching back to the parent window.

Starting URL: https://opensource-demo.orangehrmlive.com/web/index.php/auth/login

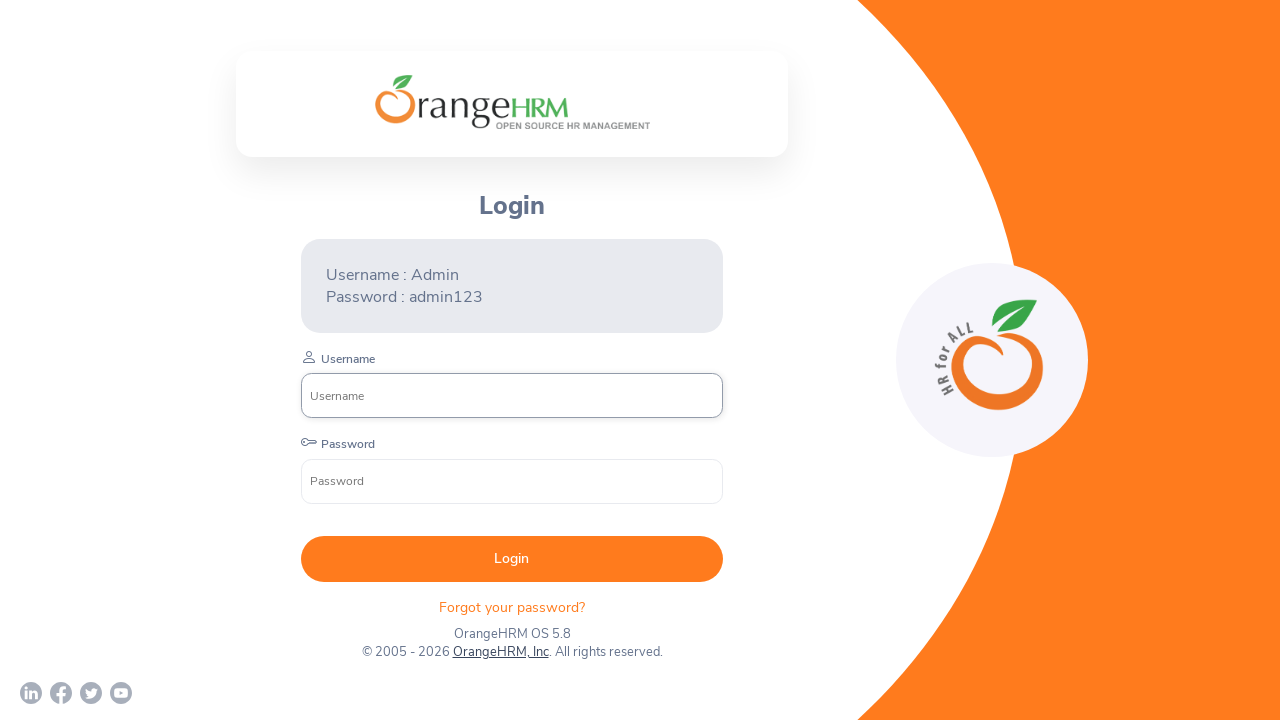

Stored reference to parent window
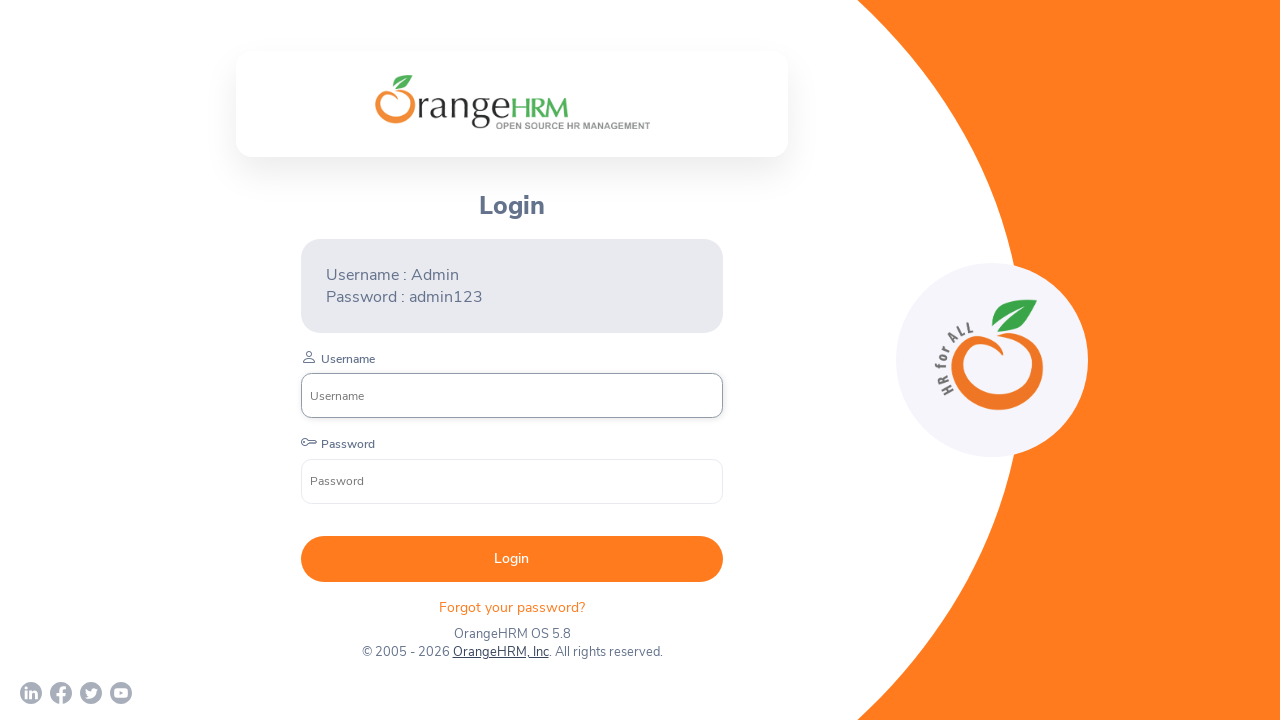

Located Twitter social link on login page
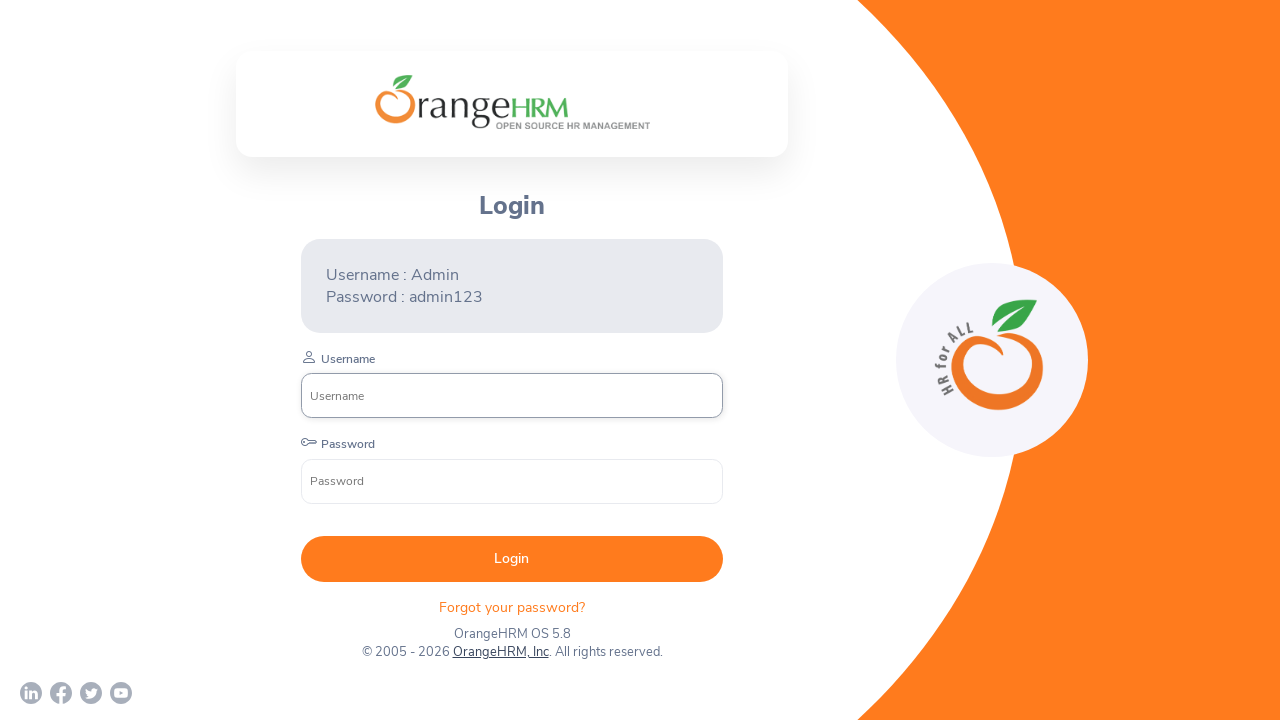

Twitter link became visible
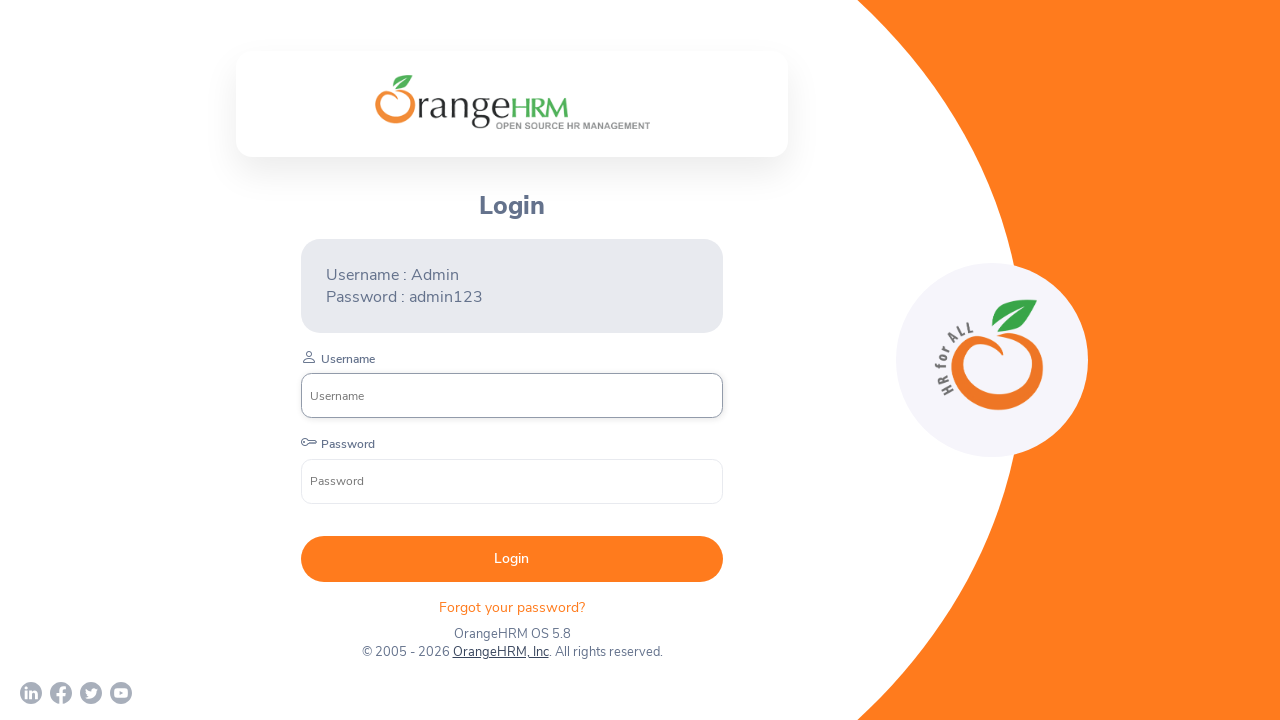

Clicked Twitter social link, new window opened at (91, 693) on xpath=//a[contains(@href,'twitter')]
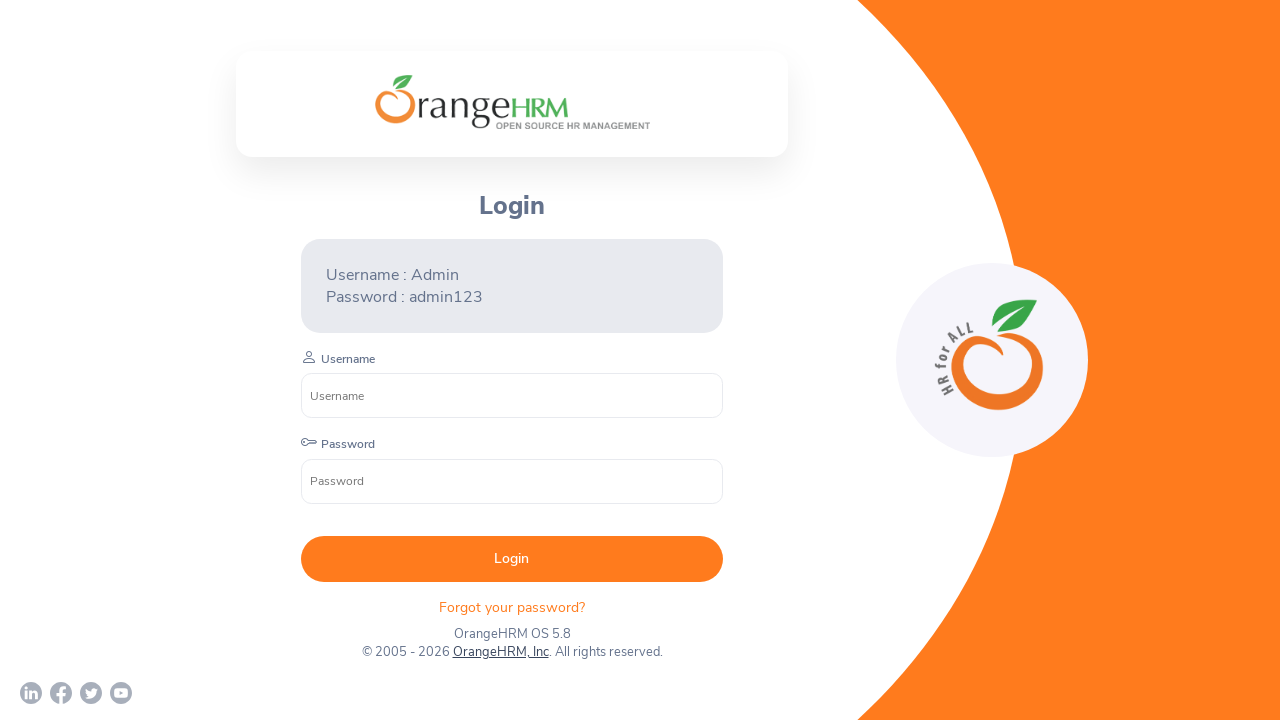

Switched to child window
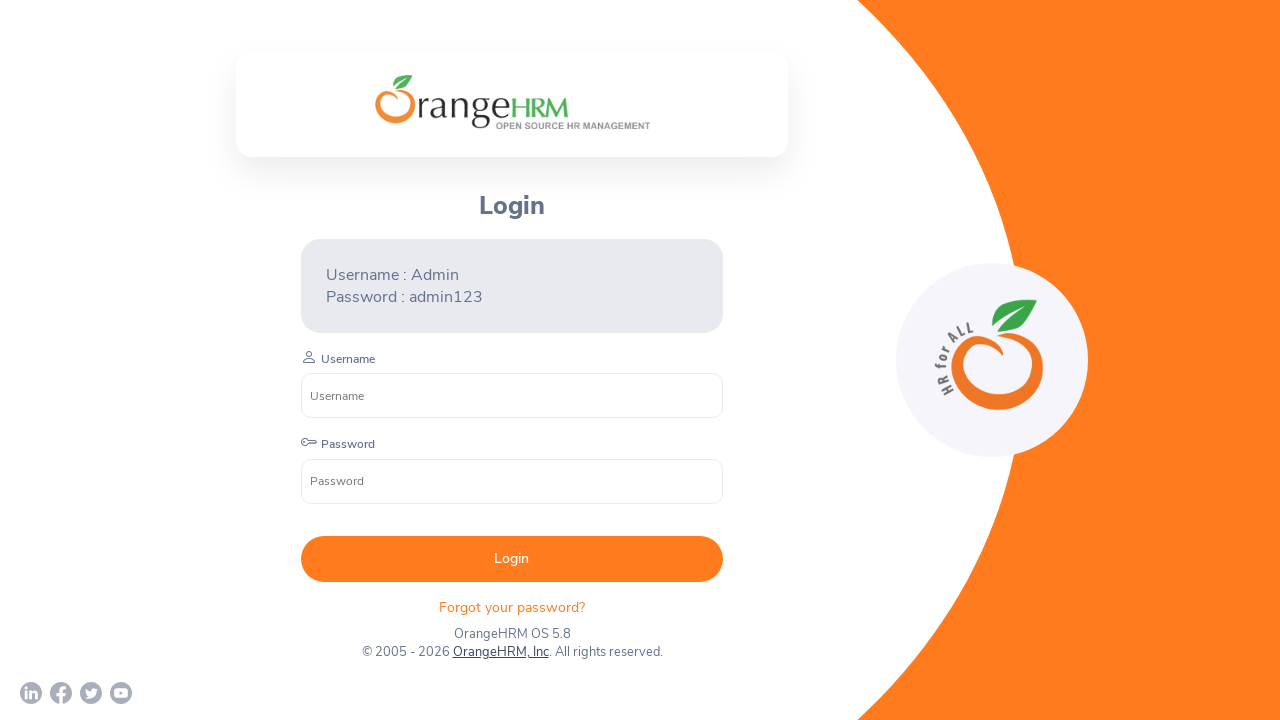

Child window finished loading
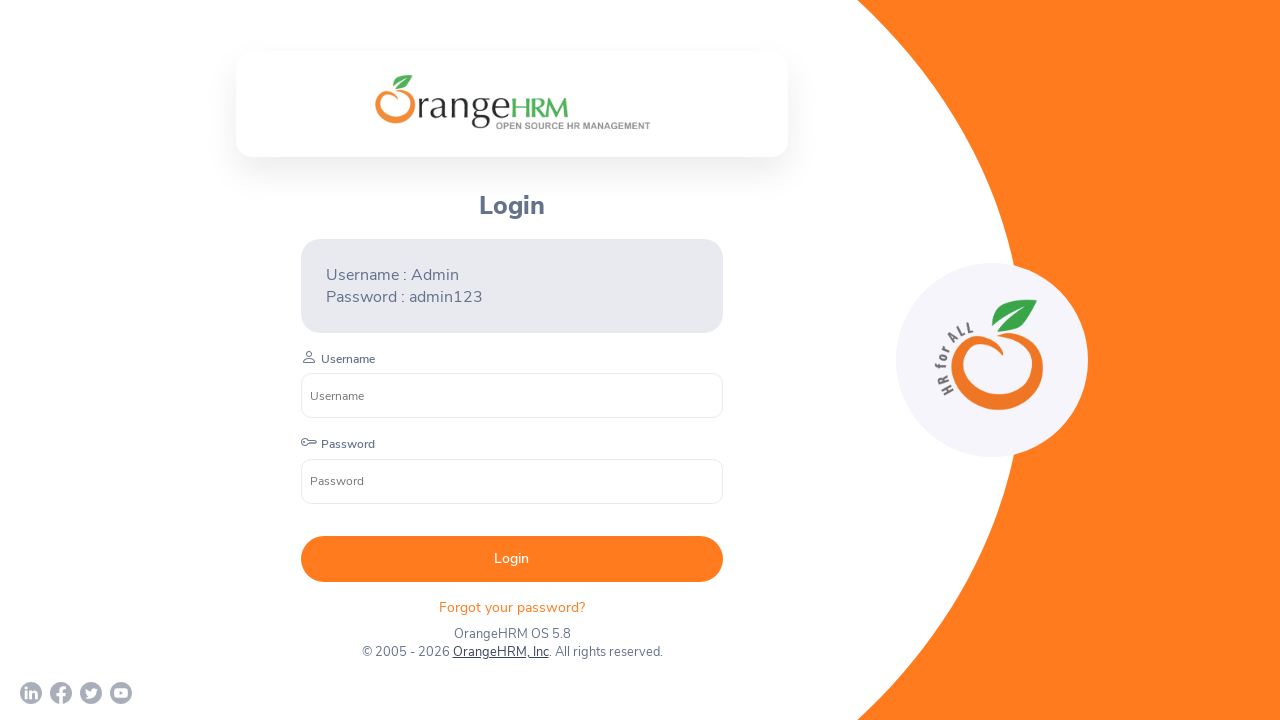

Captured child window URL: chrome-error://chromewebdata/
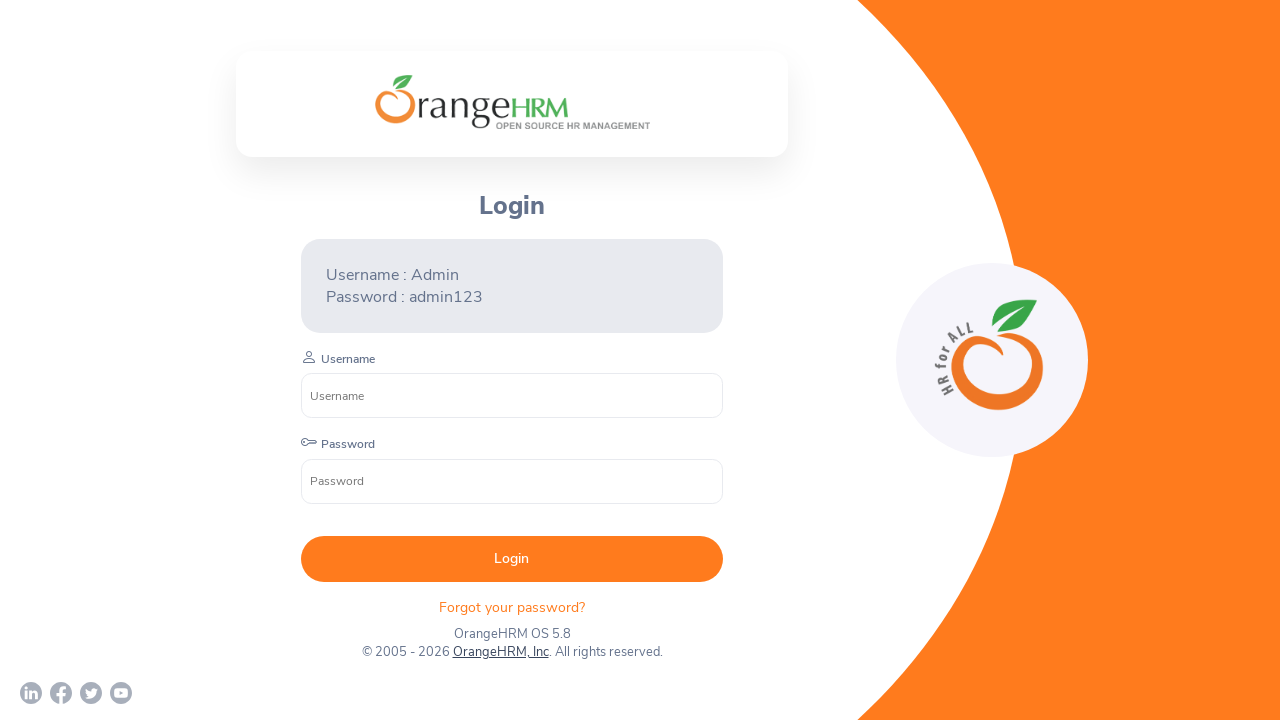

Closed child window
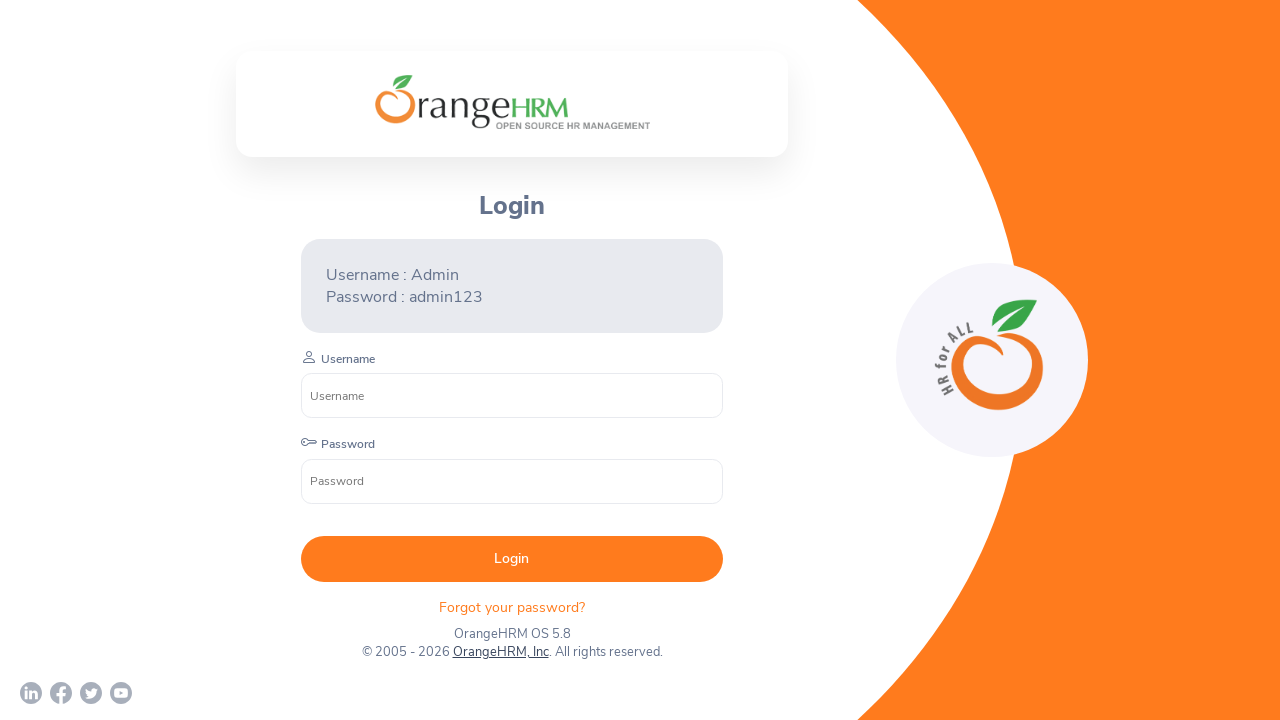

Verified parent window URL: https://opensource-demo.orangehrmlive.com/web/index.php/auth/login
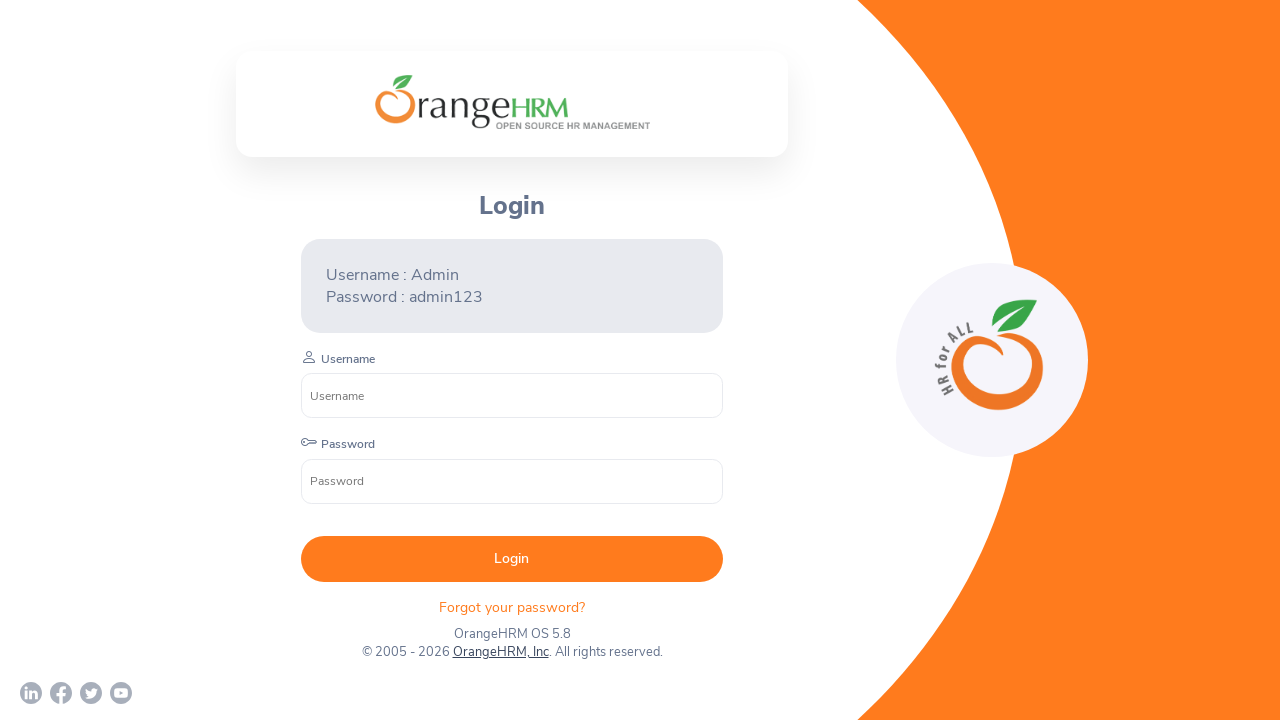

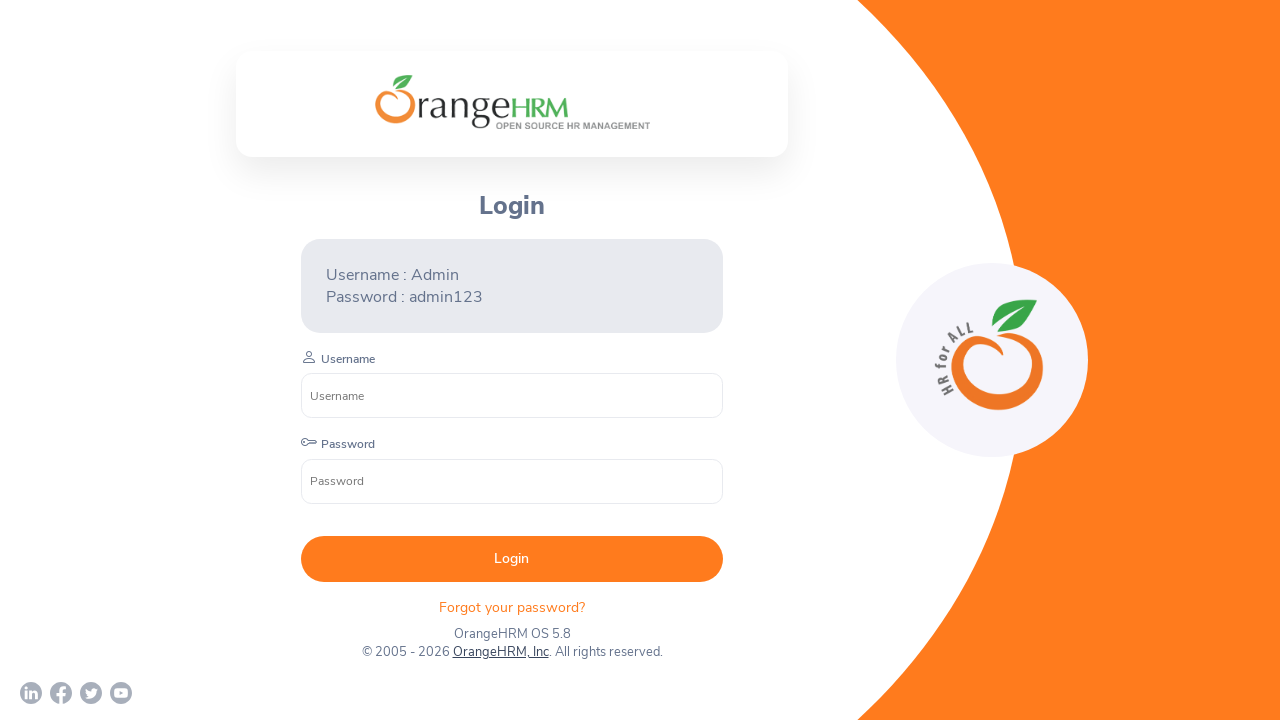